Tests dynamic page loading by clicking a Start button, waiting for a loading bar to complete, and verifying that the "Hello World!" finish text appears.

Starting URL: http://the-internet.herokuapp.com/dynamic_loading/2

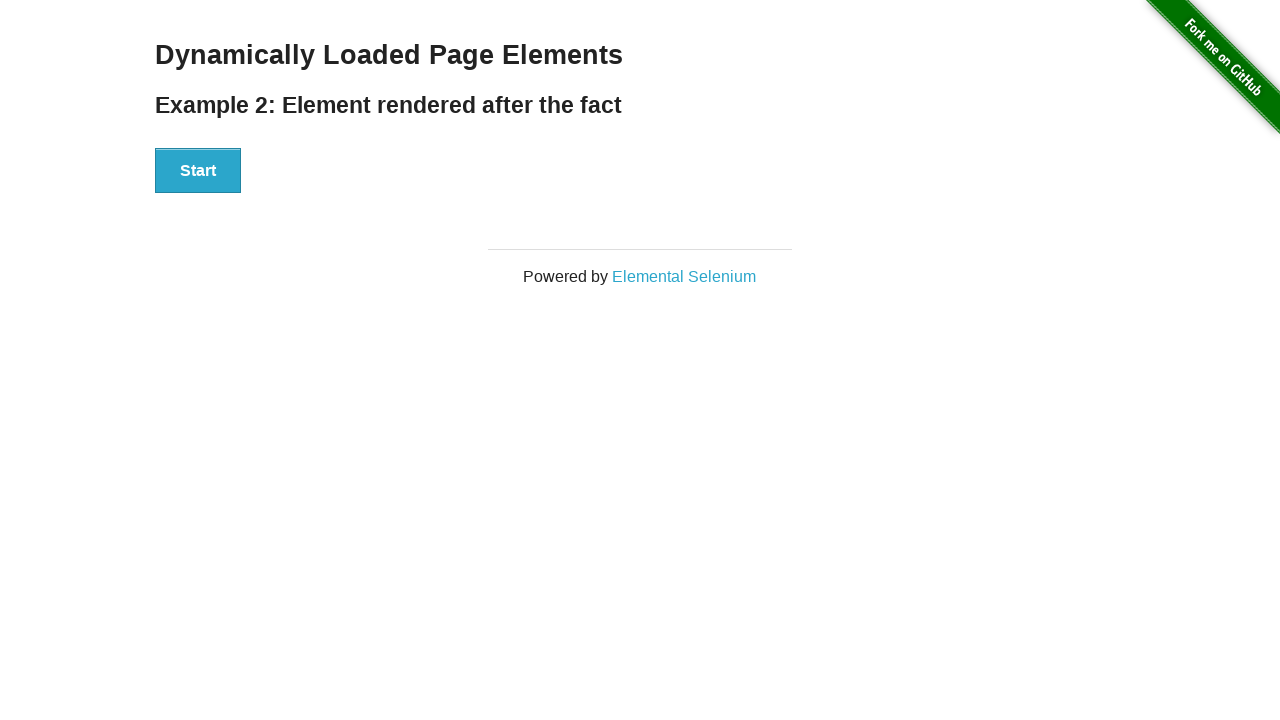

Clicked the Start button to initiate dynamic loading at (198, 171) on #start button
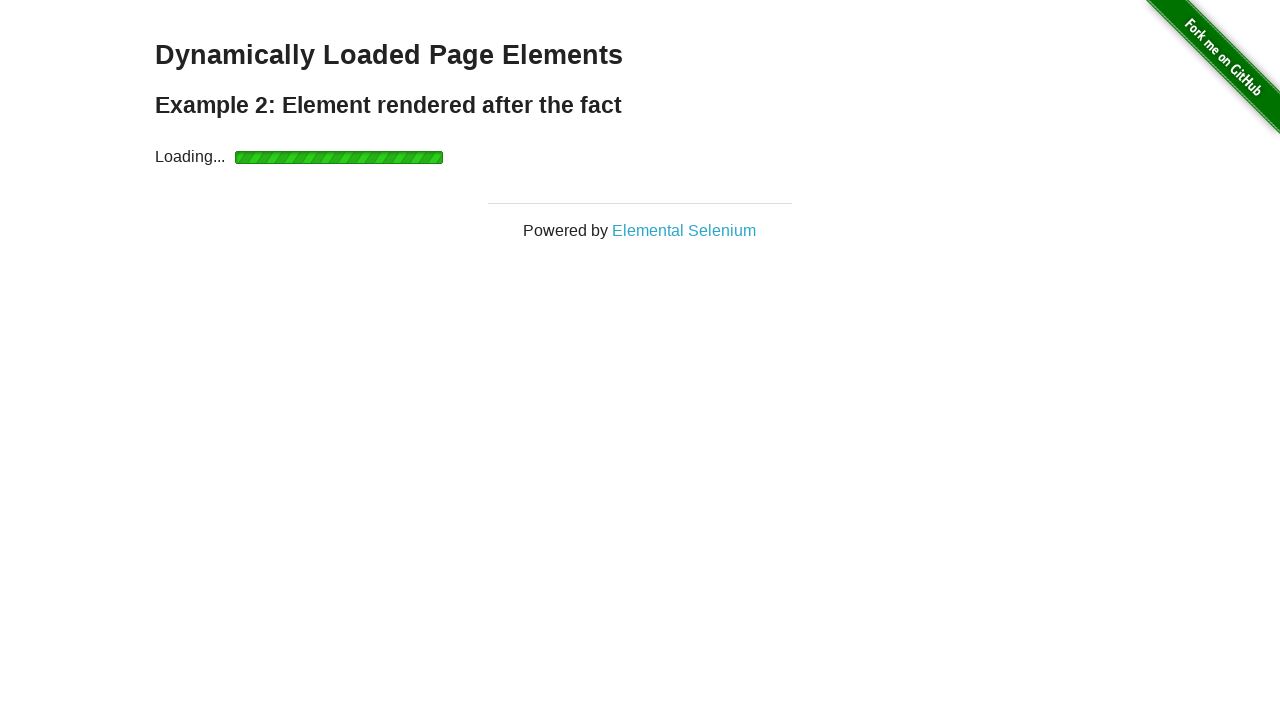

Loading bar completed and finish element became visible
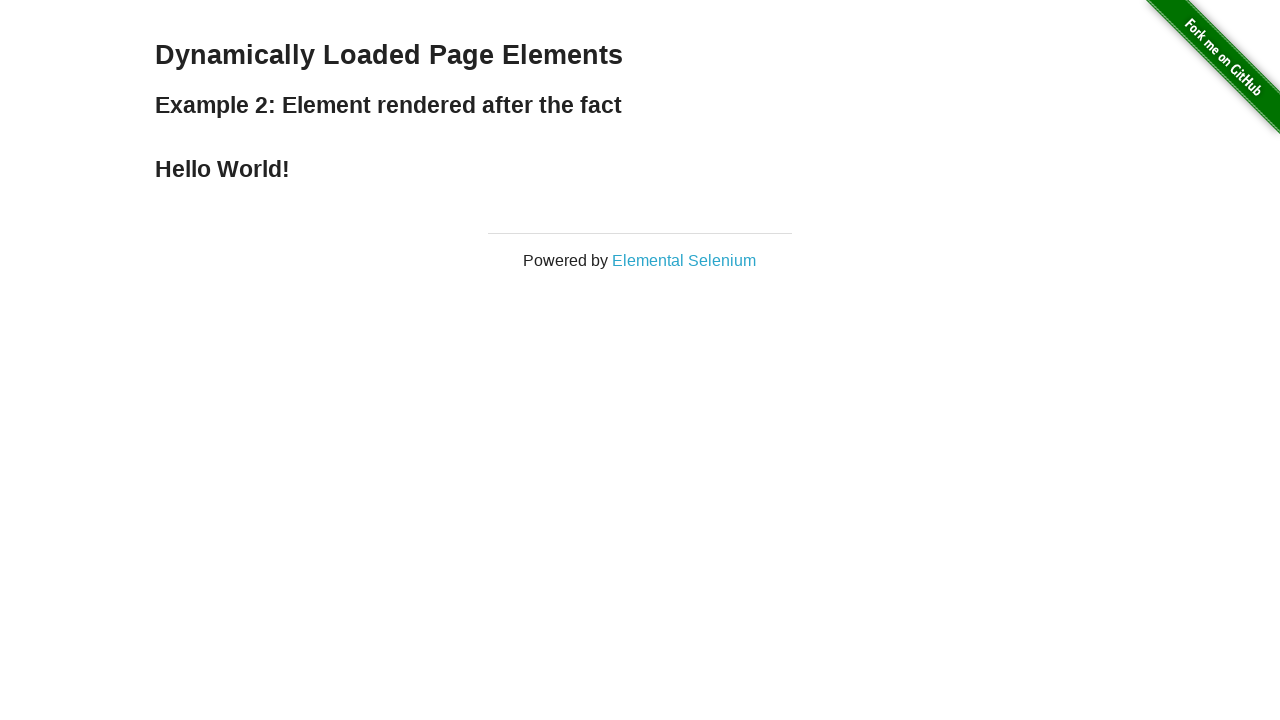

Verified that 'Hello World!' finish text is visible
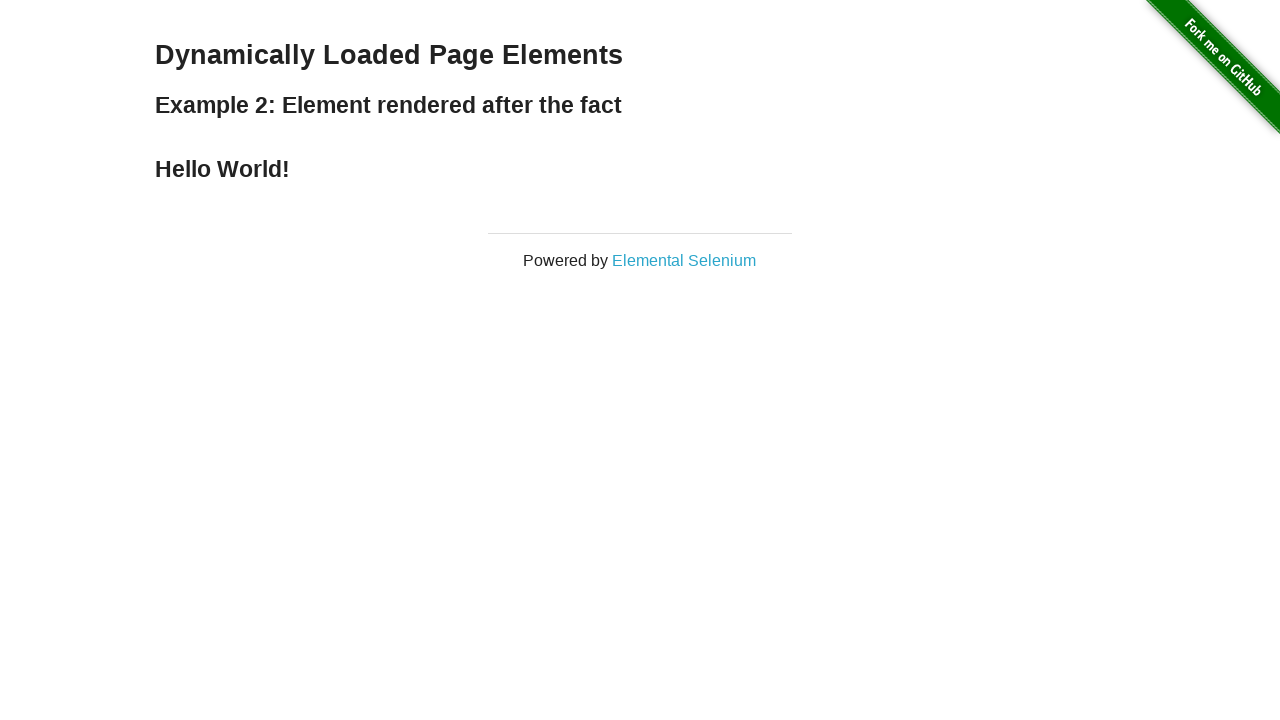

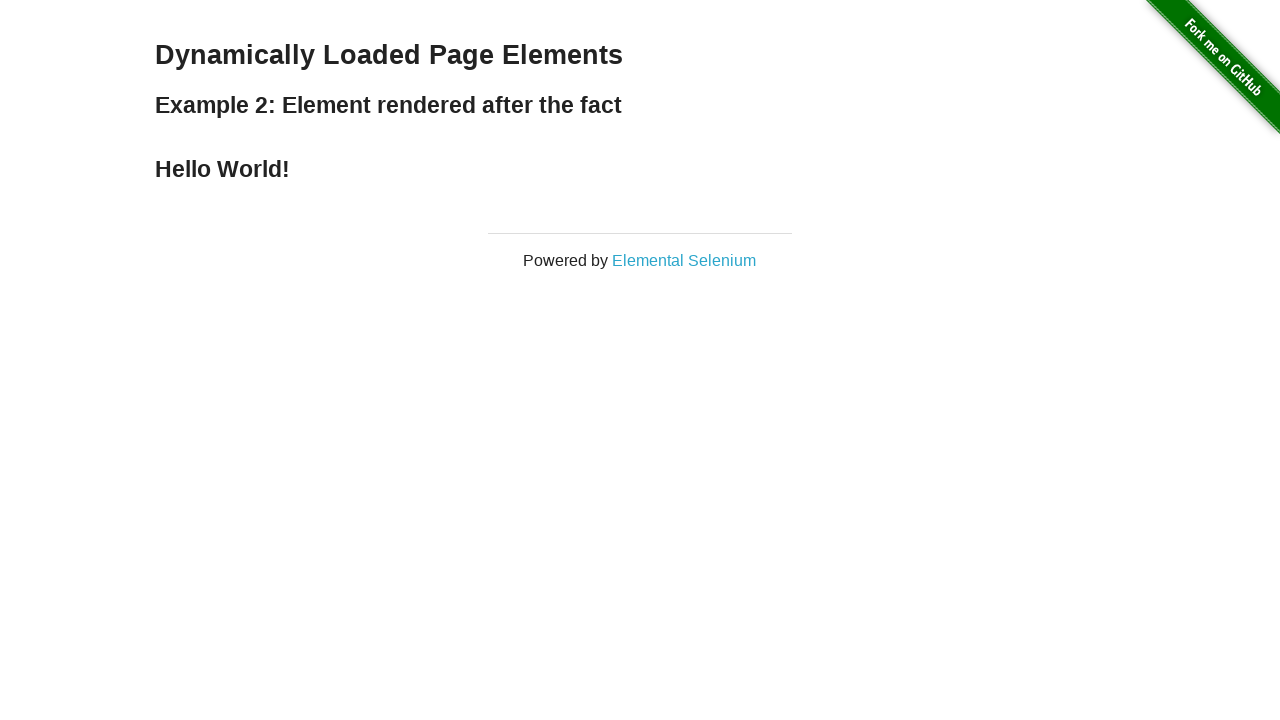